Tests file upload functionality by selecting a file, clicking the upload button, and verifying the "File Uploaded!" confirmation message is displayed.

Starting URL: https://the-internet.herokuapp.com/upload

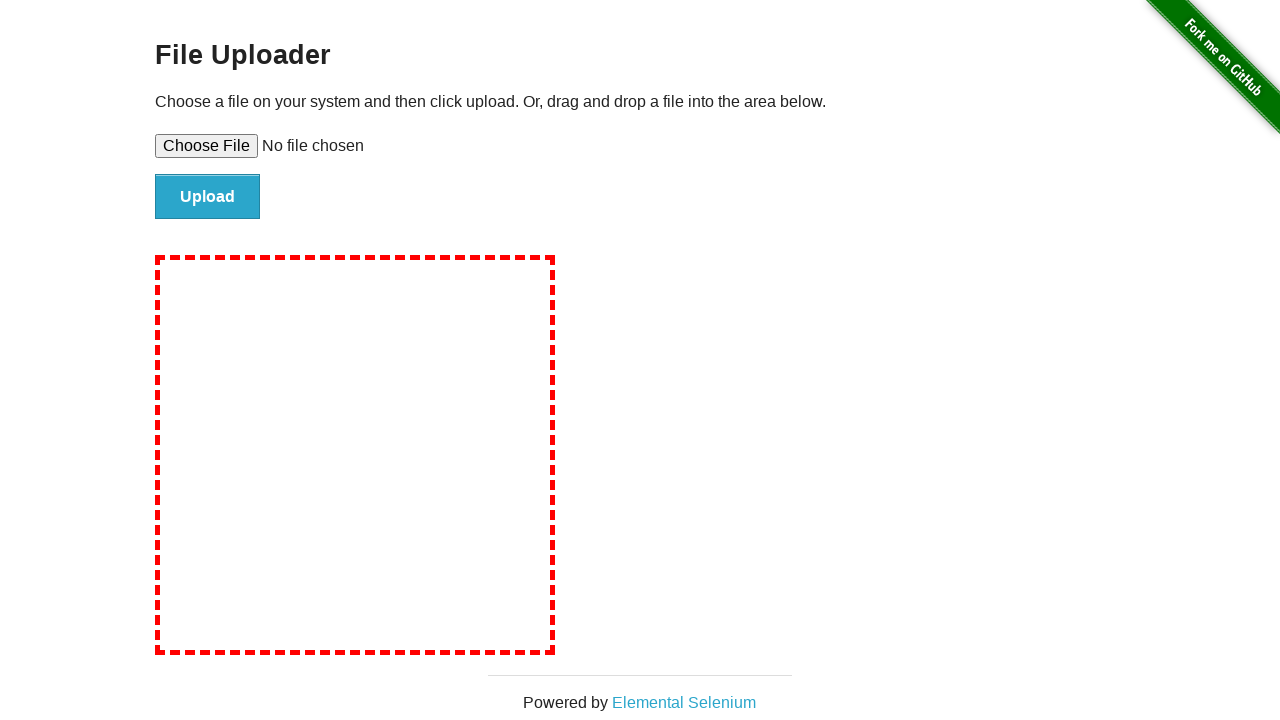

Created temporary test file for upload
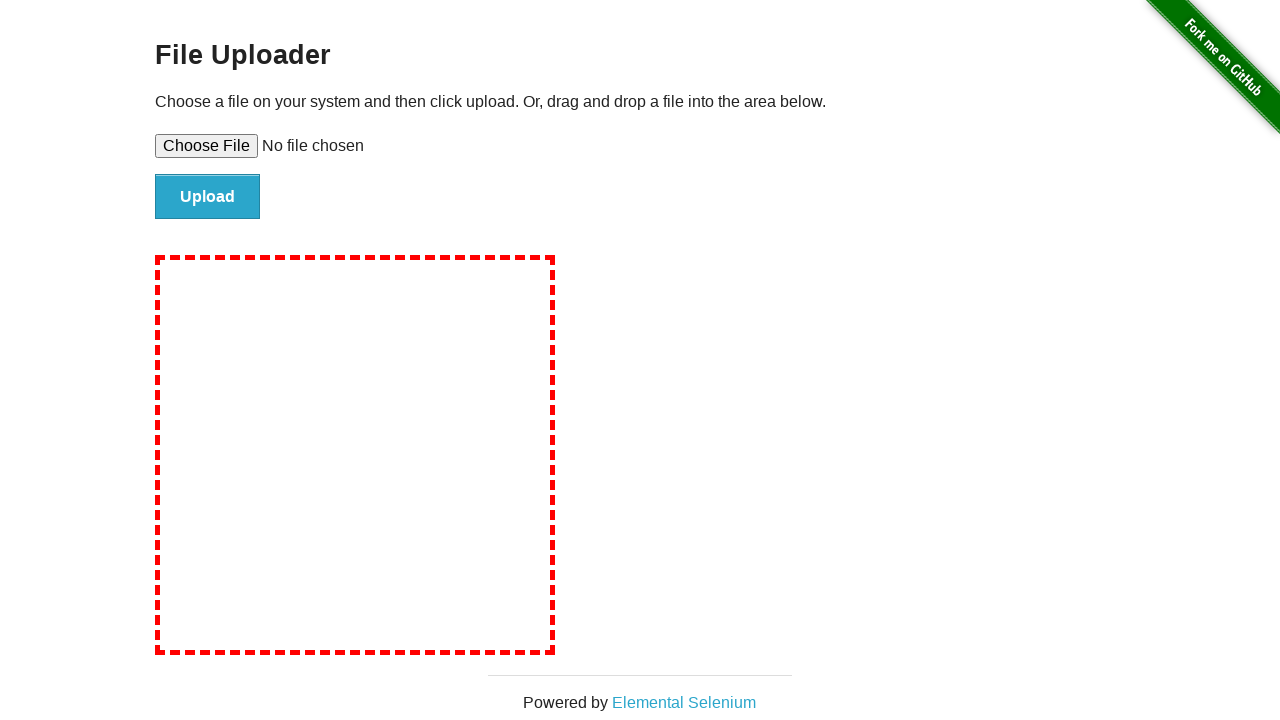

Selected test file in file upload input
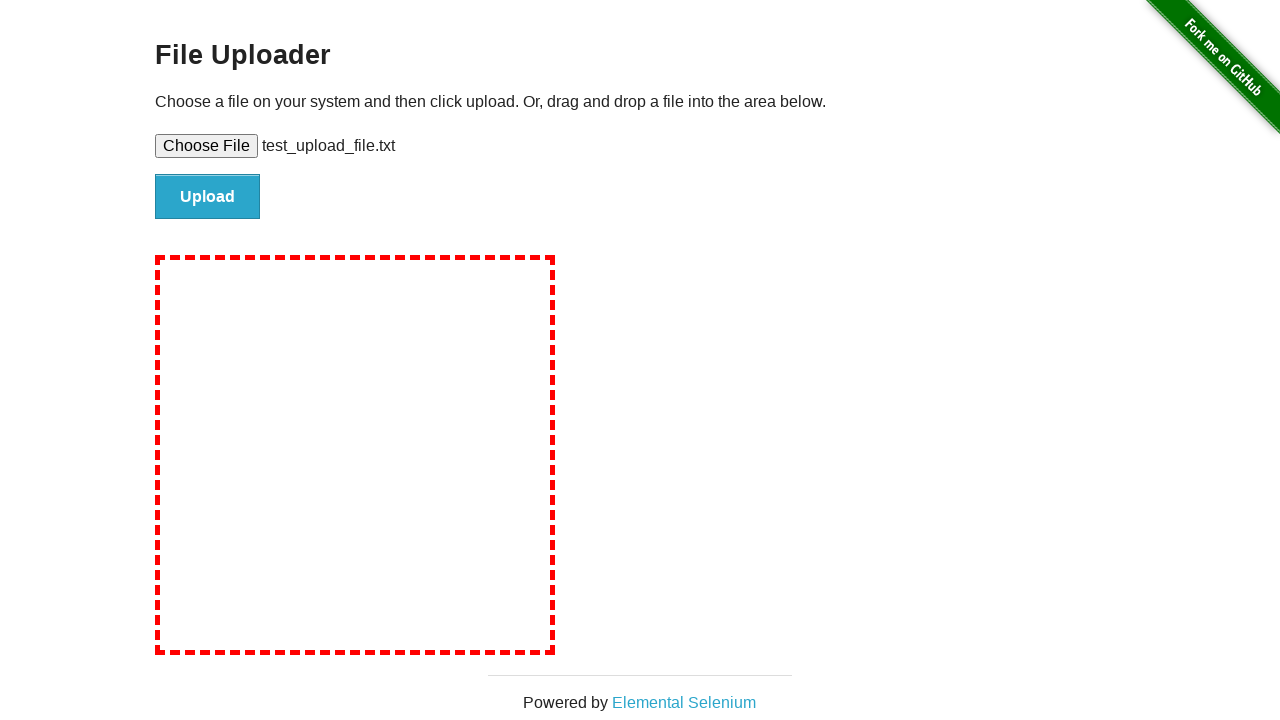

Clicked upload button to submit file at (208, 197) on #file-submit
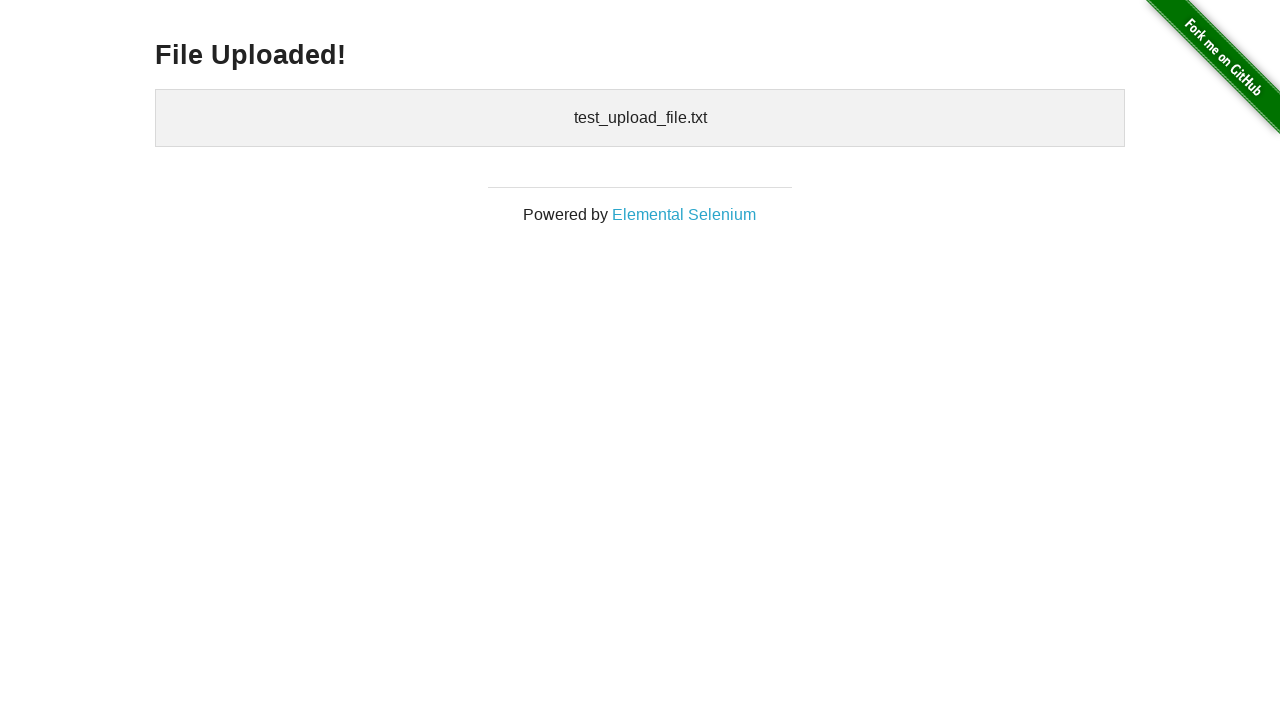

Verified confirmation message is visible
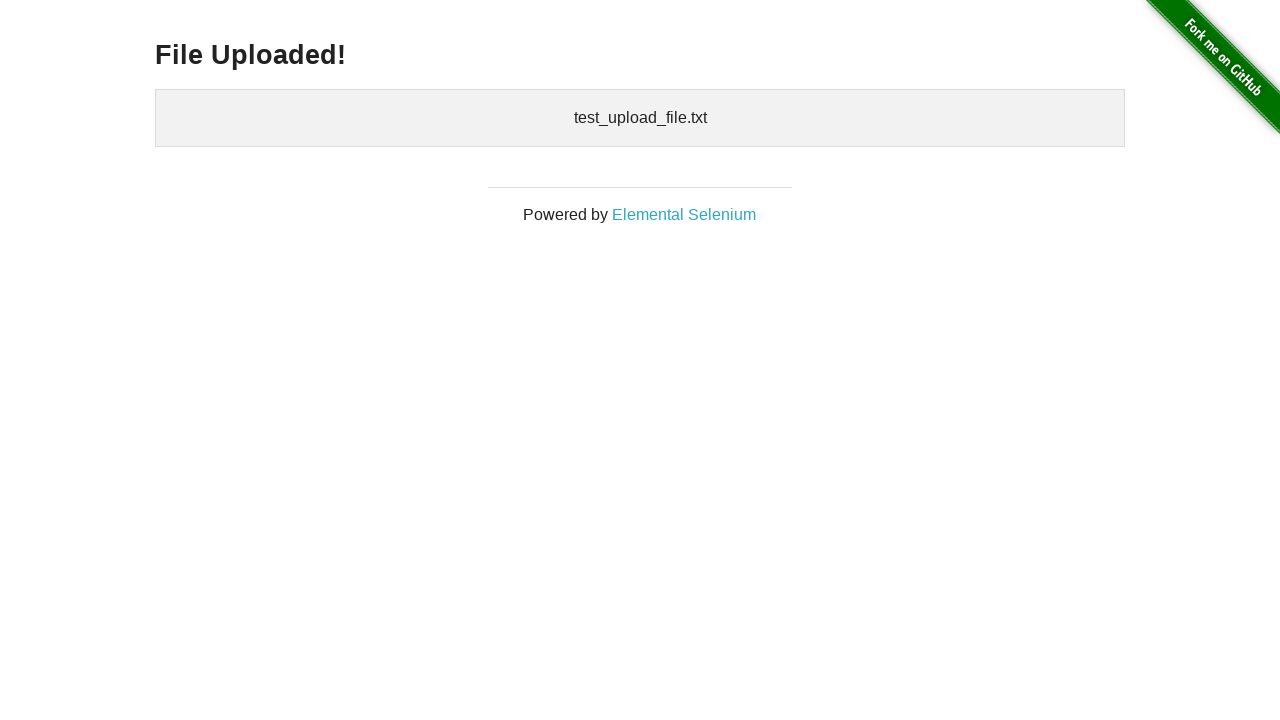

Confirmed 'File Uploaded!' message is displayed
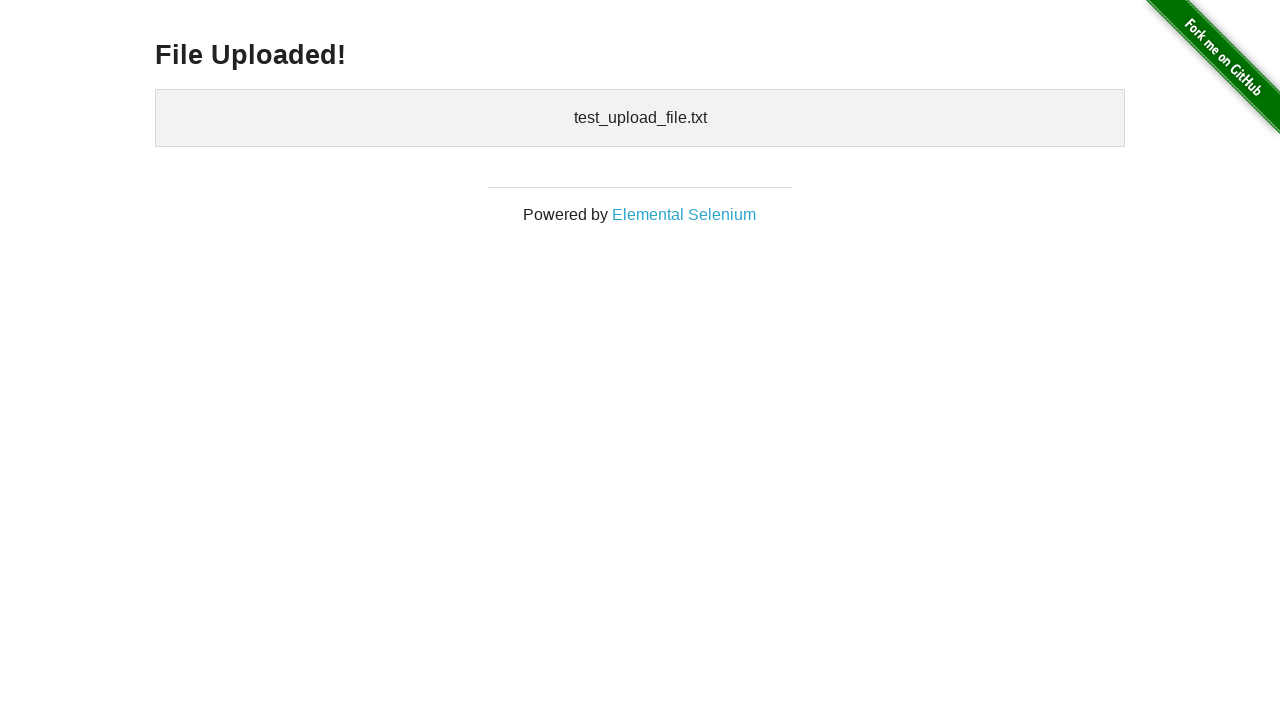

Cleaned up temporary test file
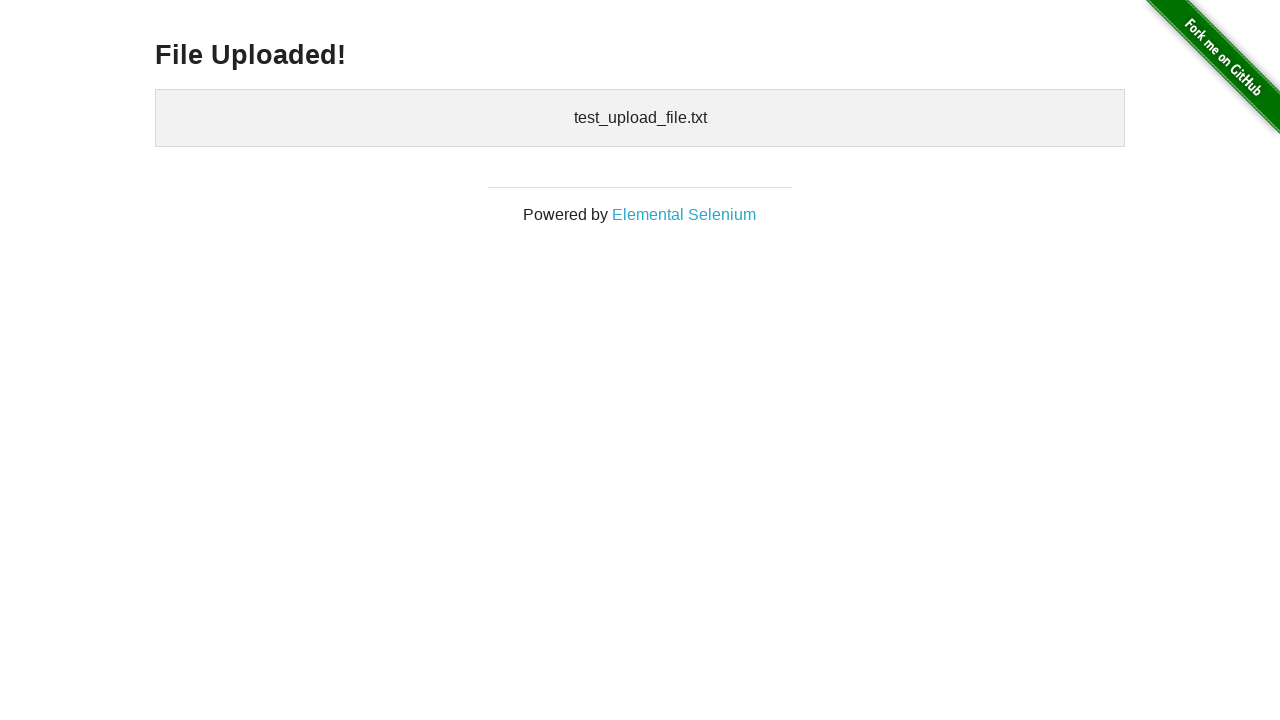

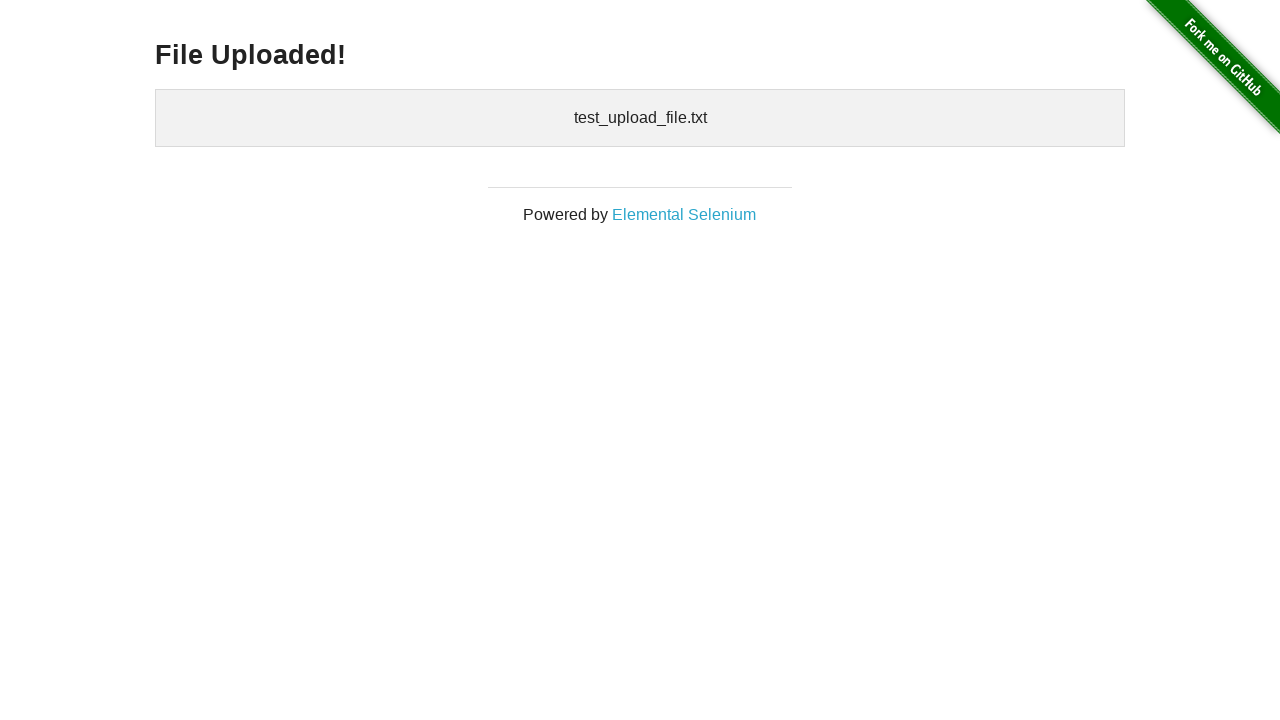